Tests injecting jQuery and jQuery Growl library into a page via JavaScript execution, then displays various notification messages (standard, error, notice, warning) to demonstrate visual debugging output.

Starting URL: http://the-internet.herokuapp.com

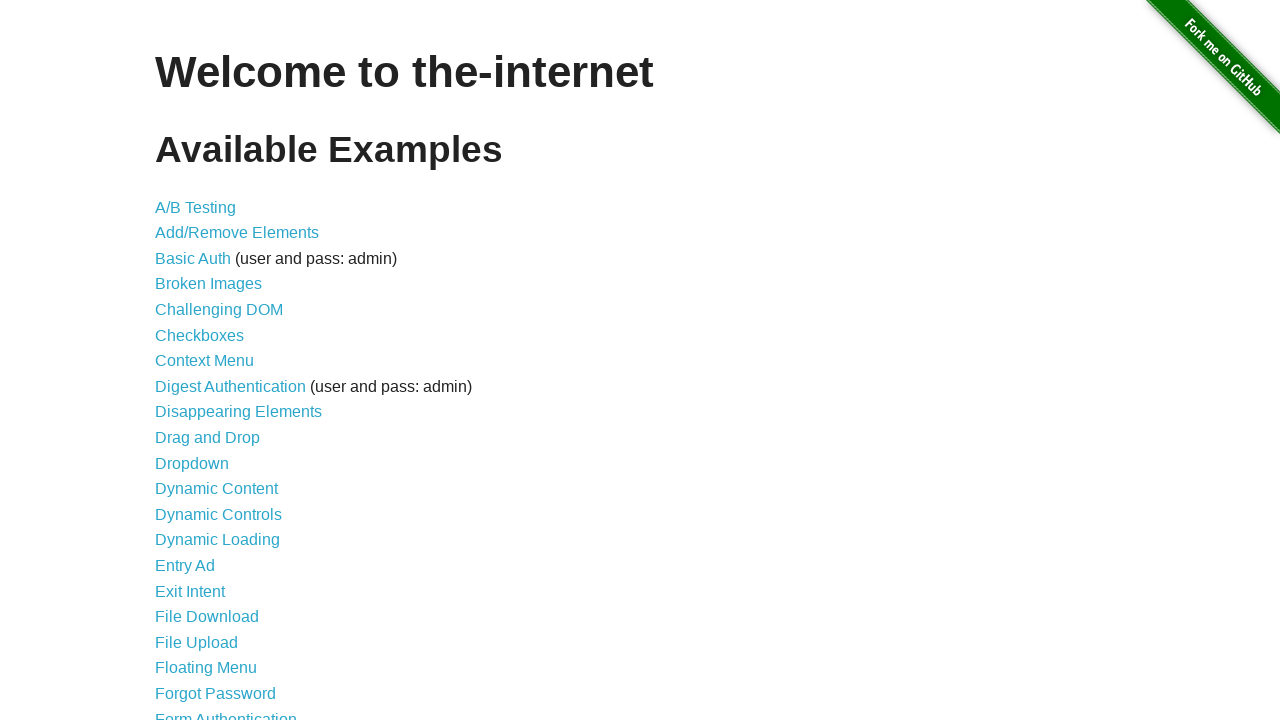

Injected jQuery library into the page
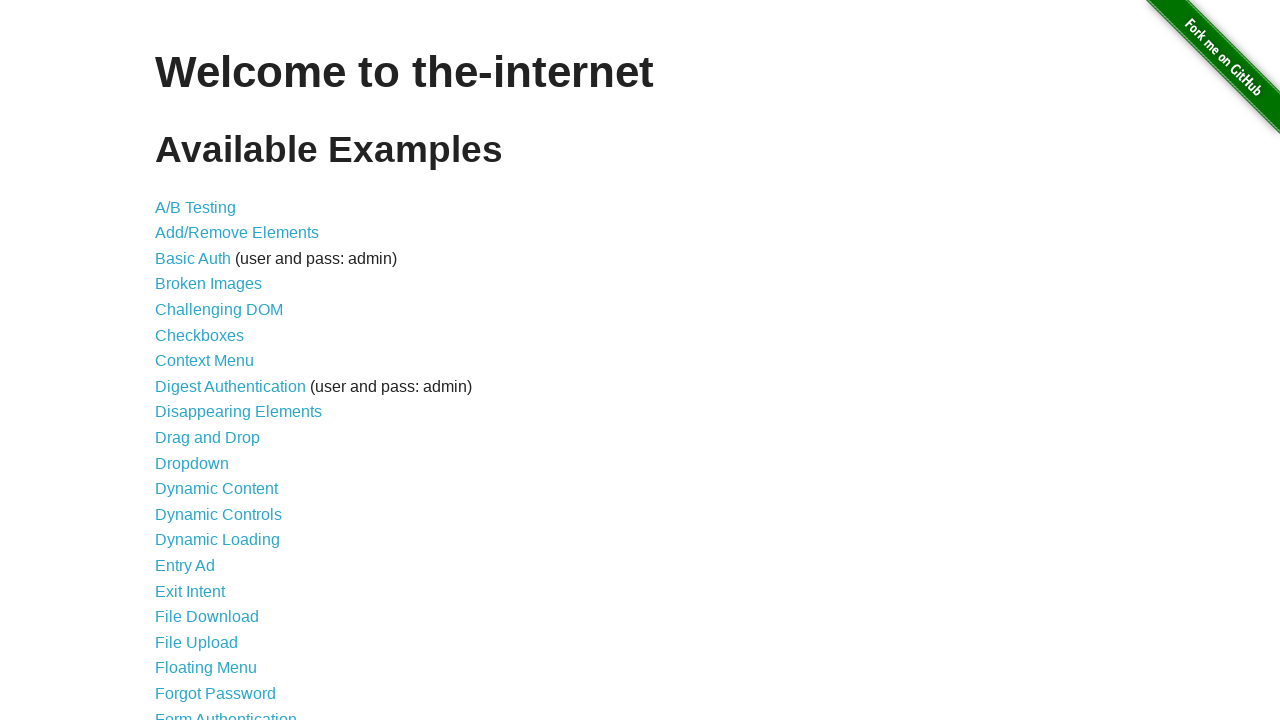

Loaded jQuery Growl library via $.getScript()
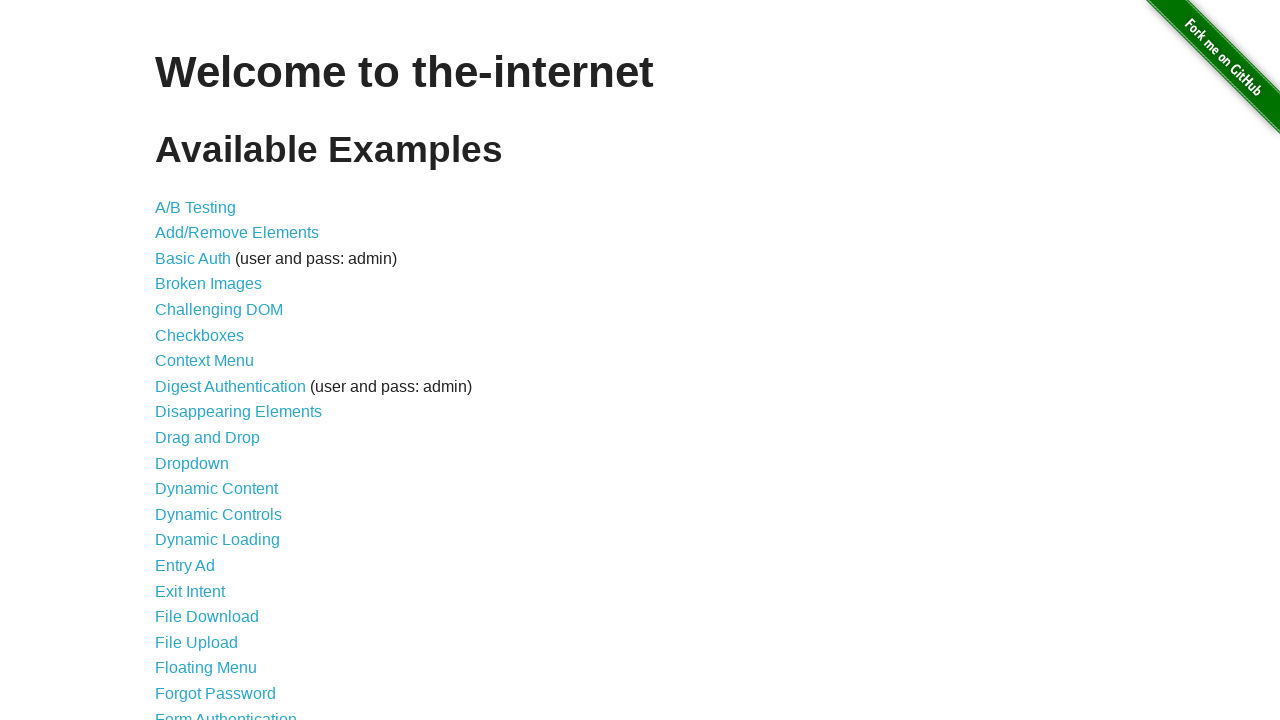

Injected jQuery Growl CSS stylesheet into page head
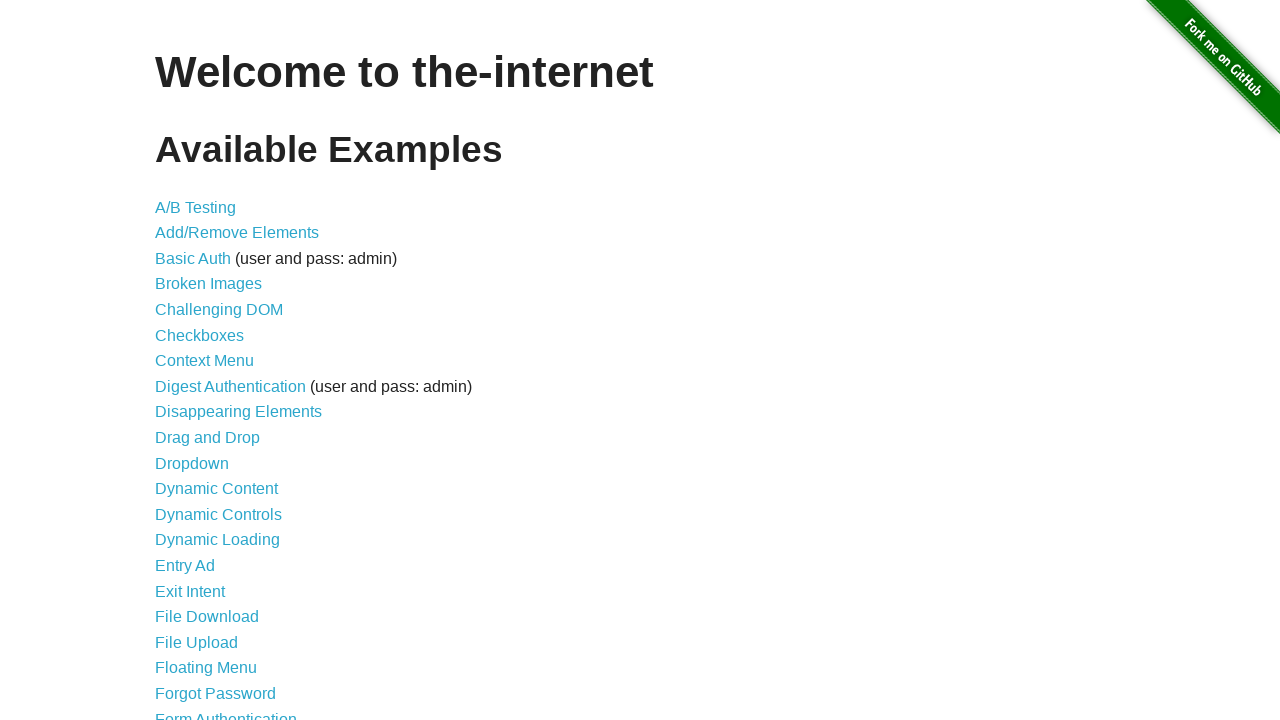

Waited 1 second for scripts to load
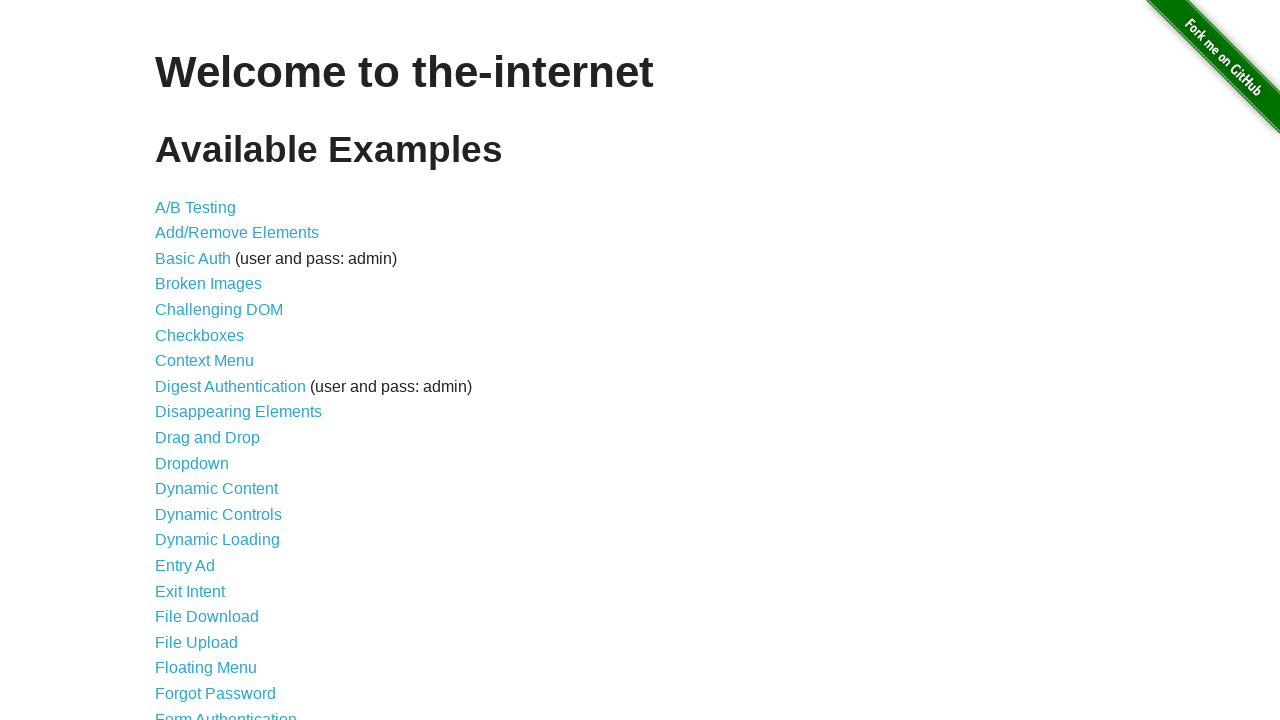

Displayed standard growl notification (GET /)
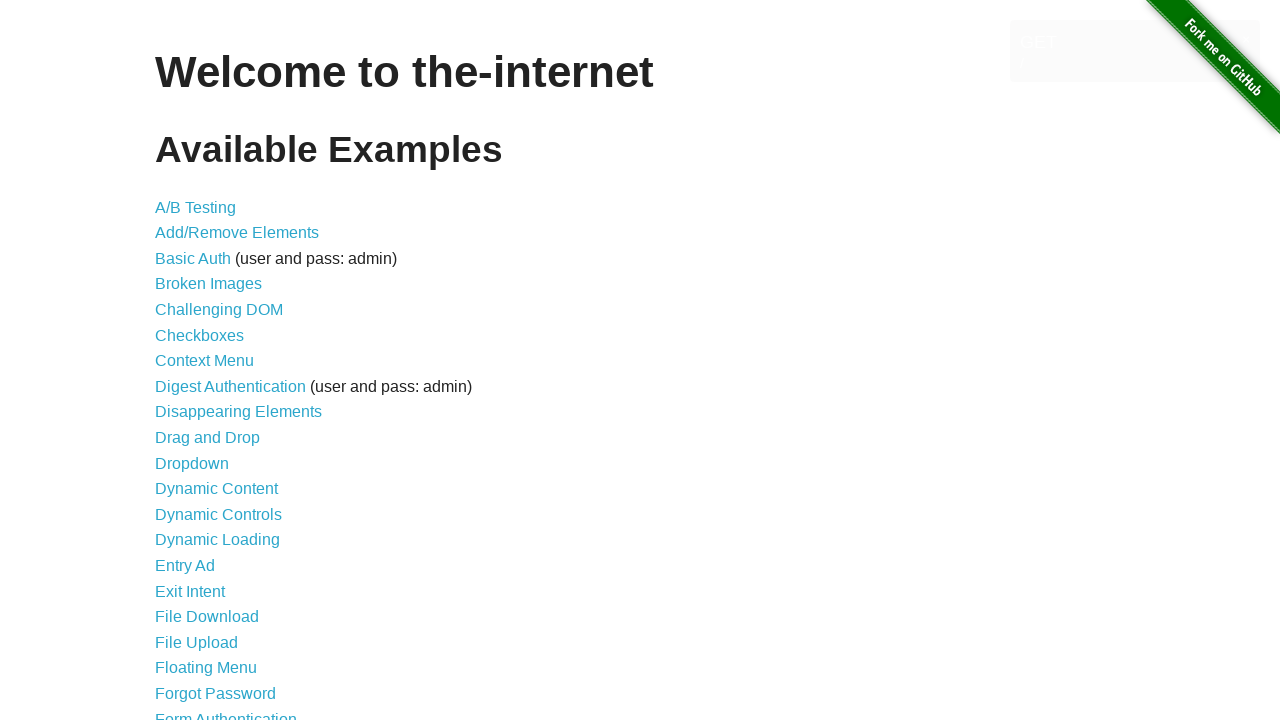

Displayed error growl notification
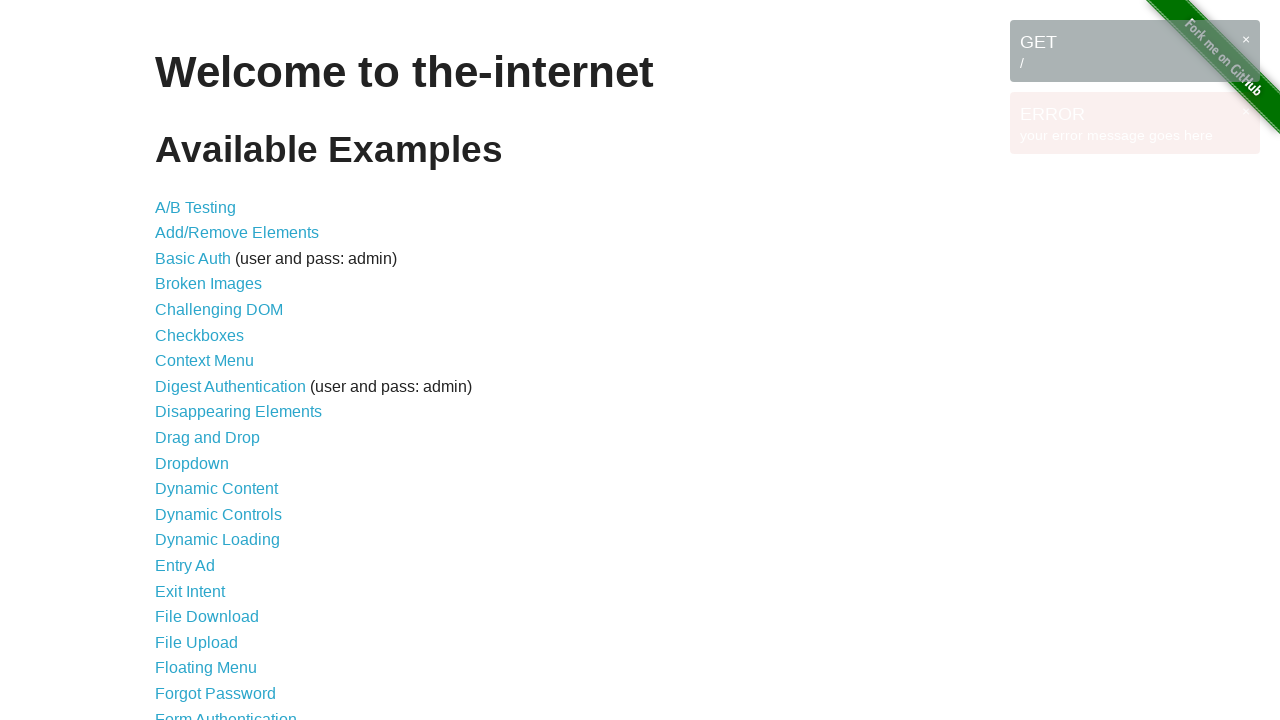

Displayed notice growl notification
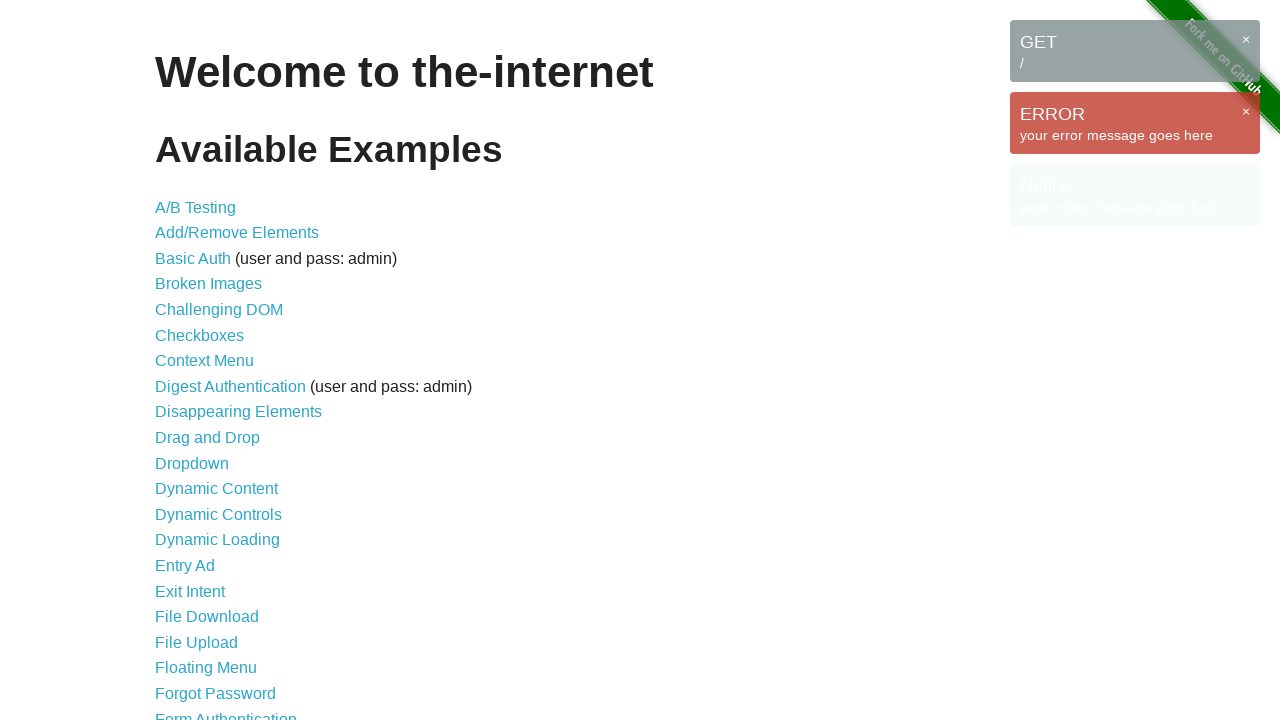

Displayed warning growl notification
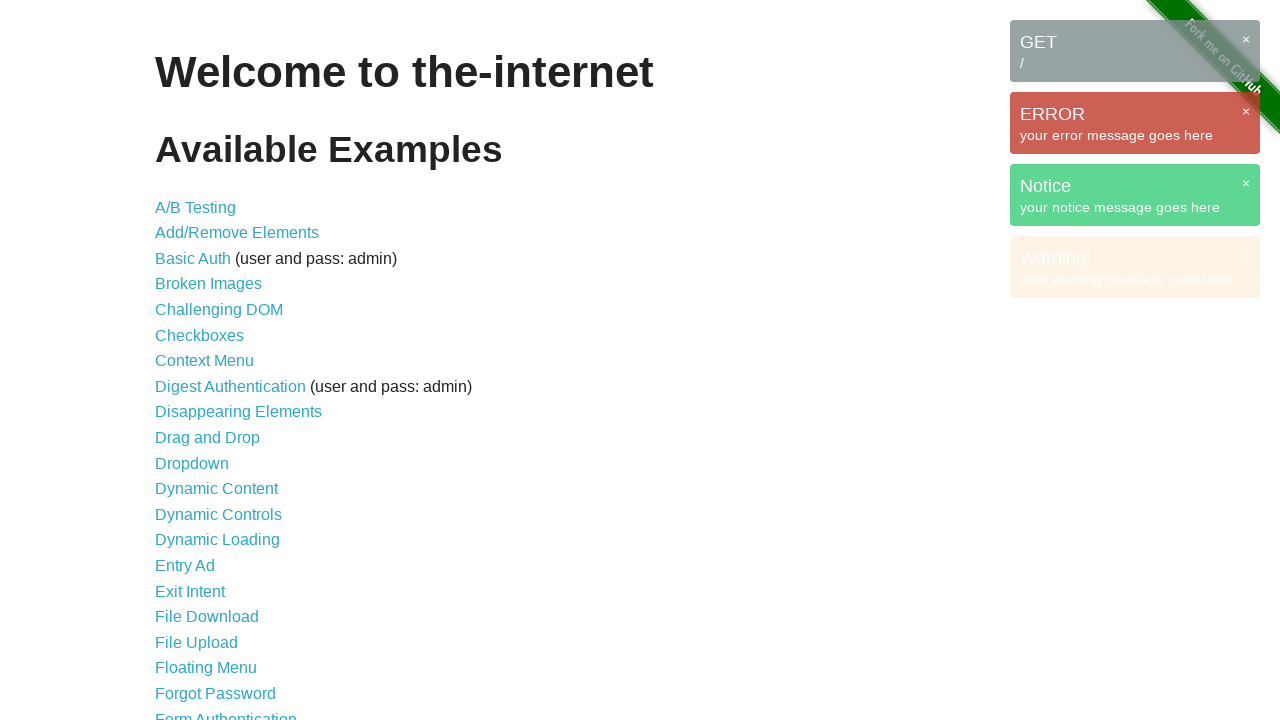

Waited 3 seconds for all notifications to be visible
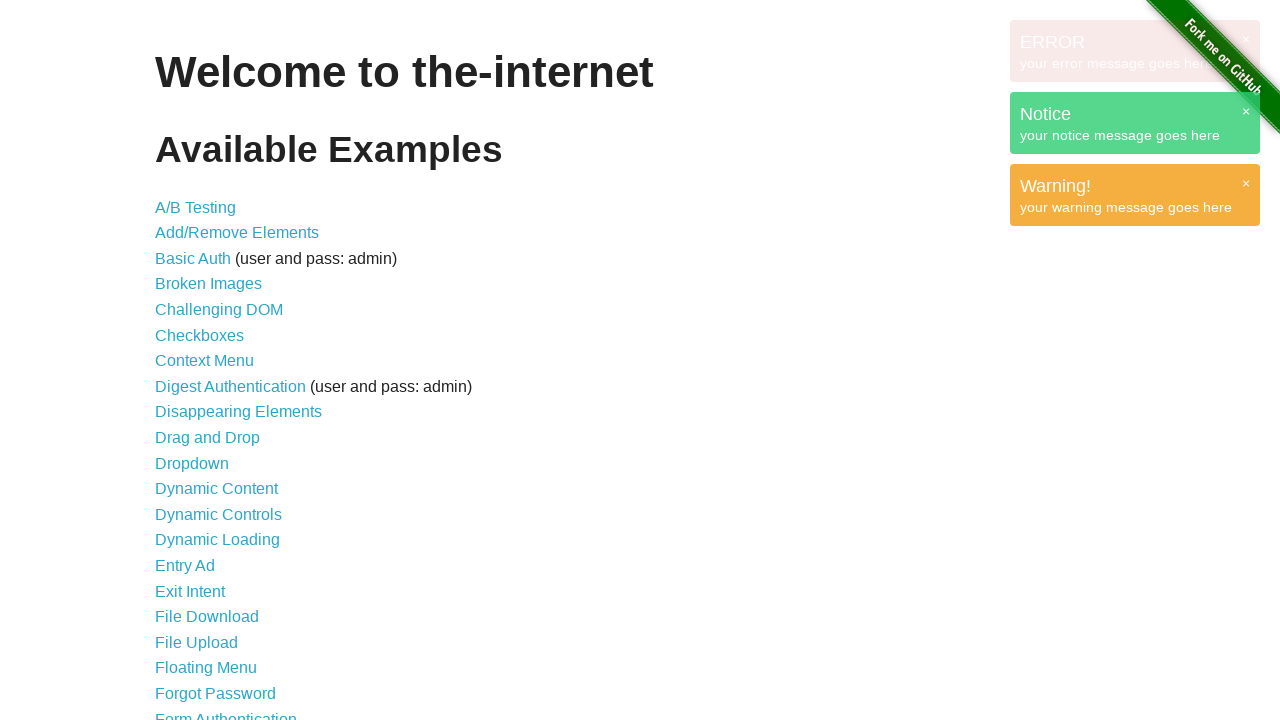

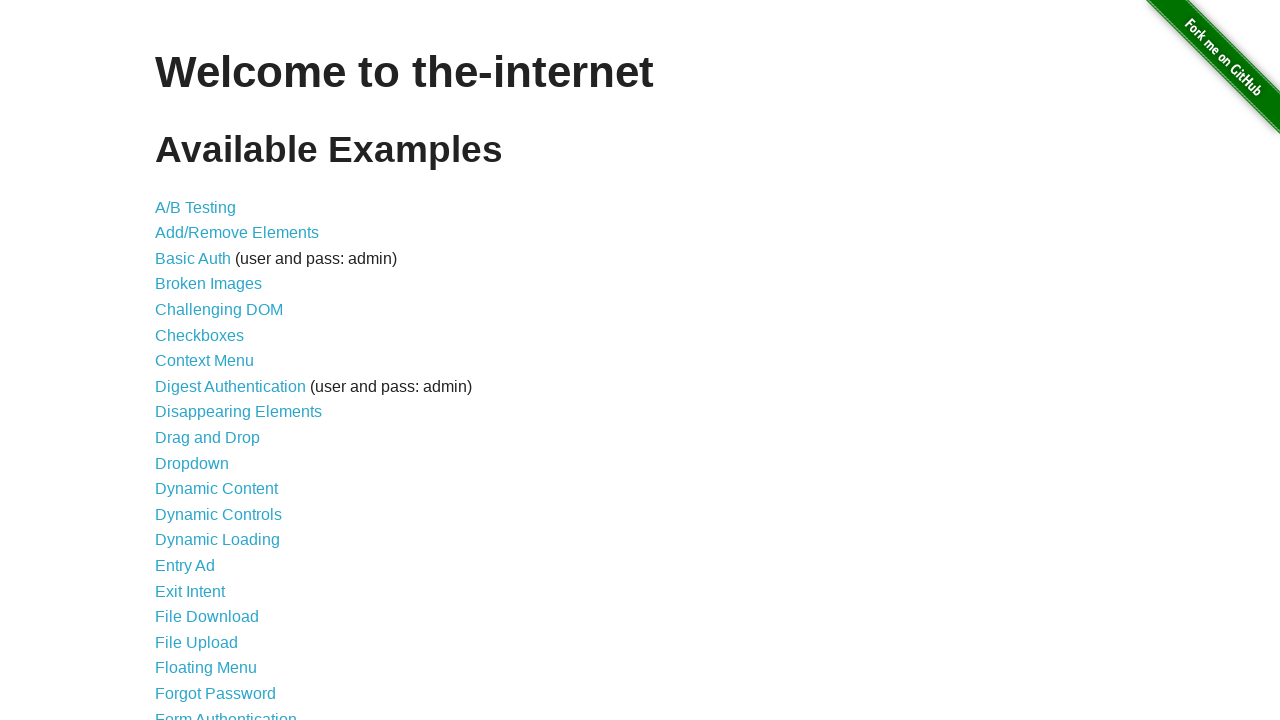